Tests switching between multiple iframes and verifying text content in each frame

Starting URL: https://demoqa.com/frames

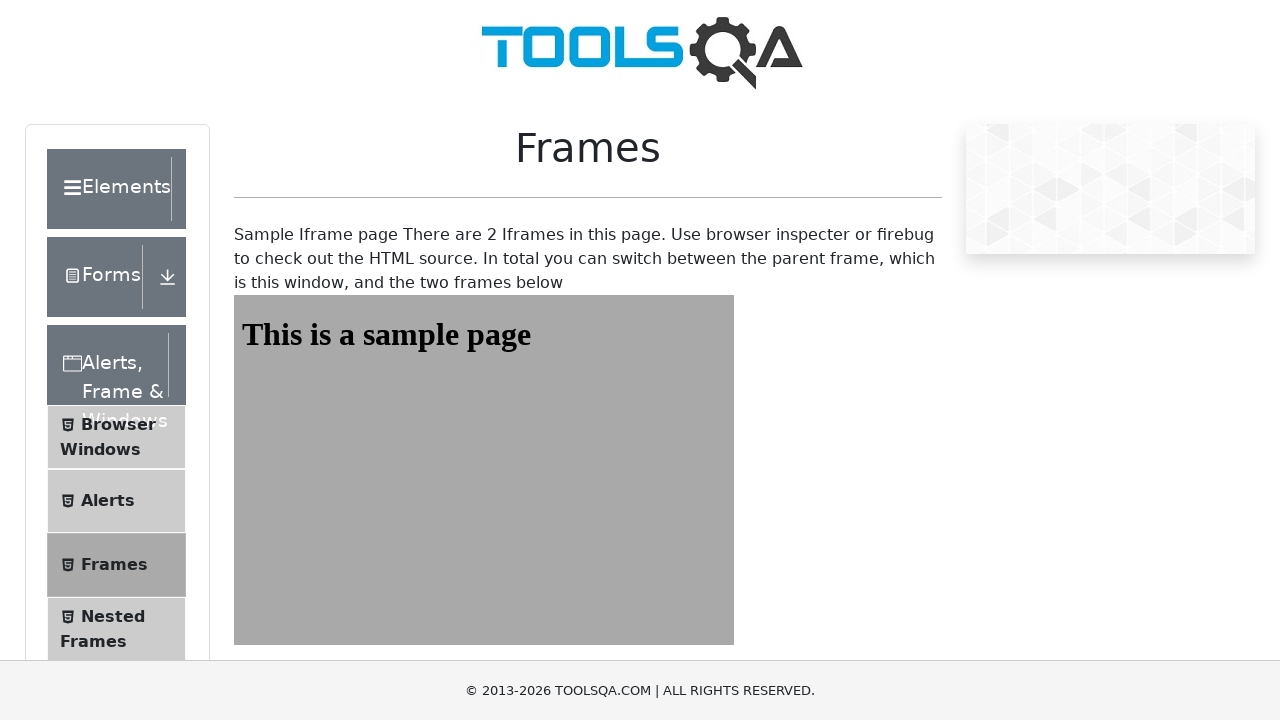

Navigated to iFrame demo page at https://demoqa.com/frames
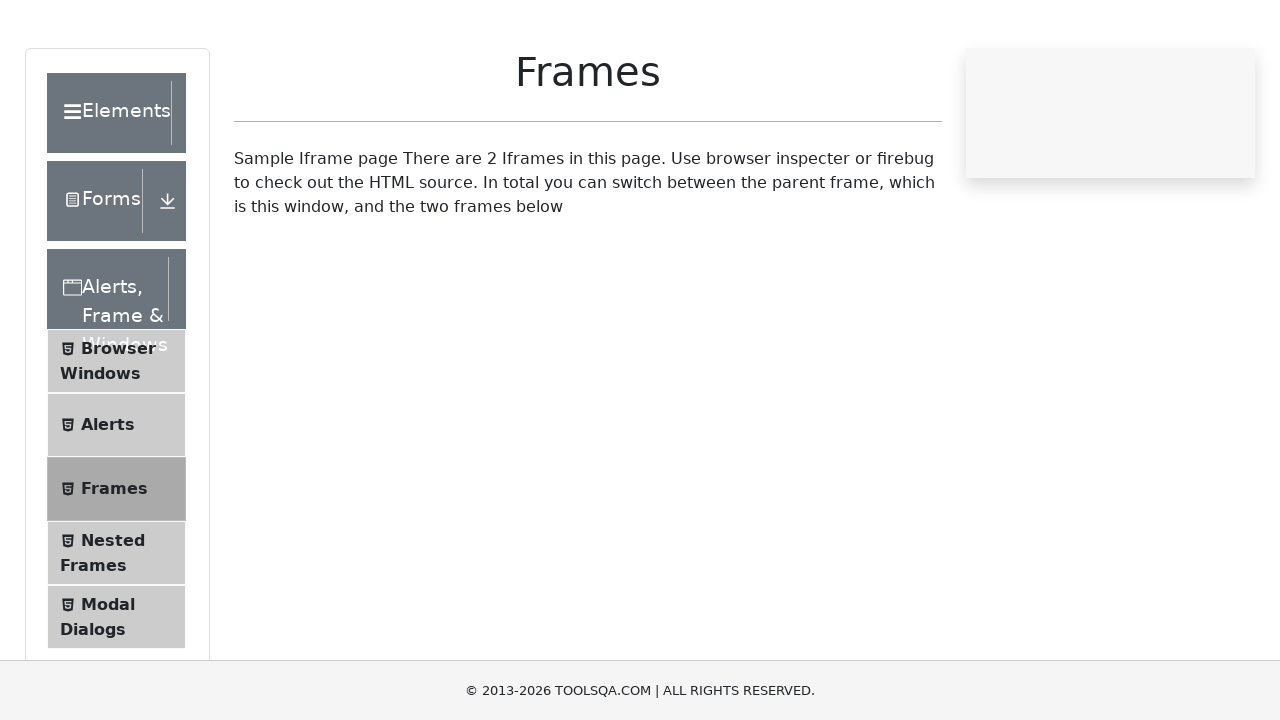

Retrieved text content from main page iframe section
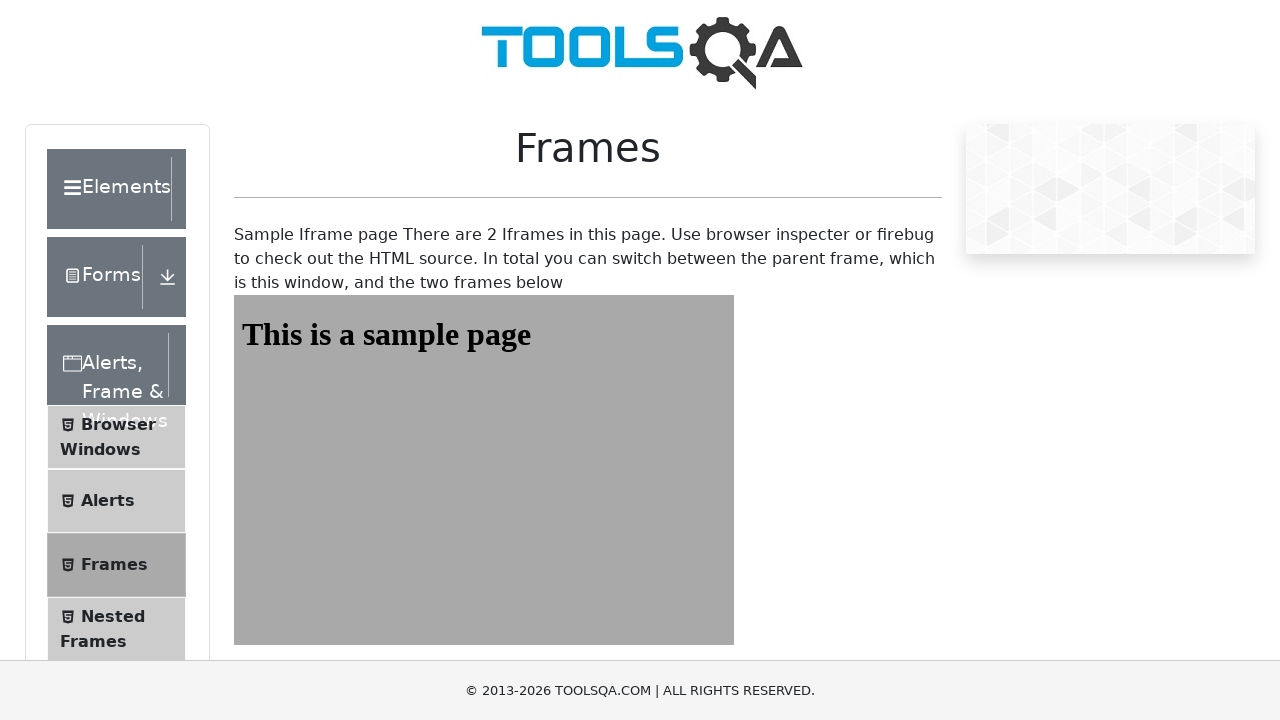

Located first iframe with ID 'frame1'
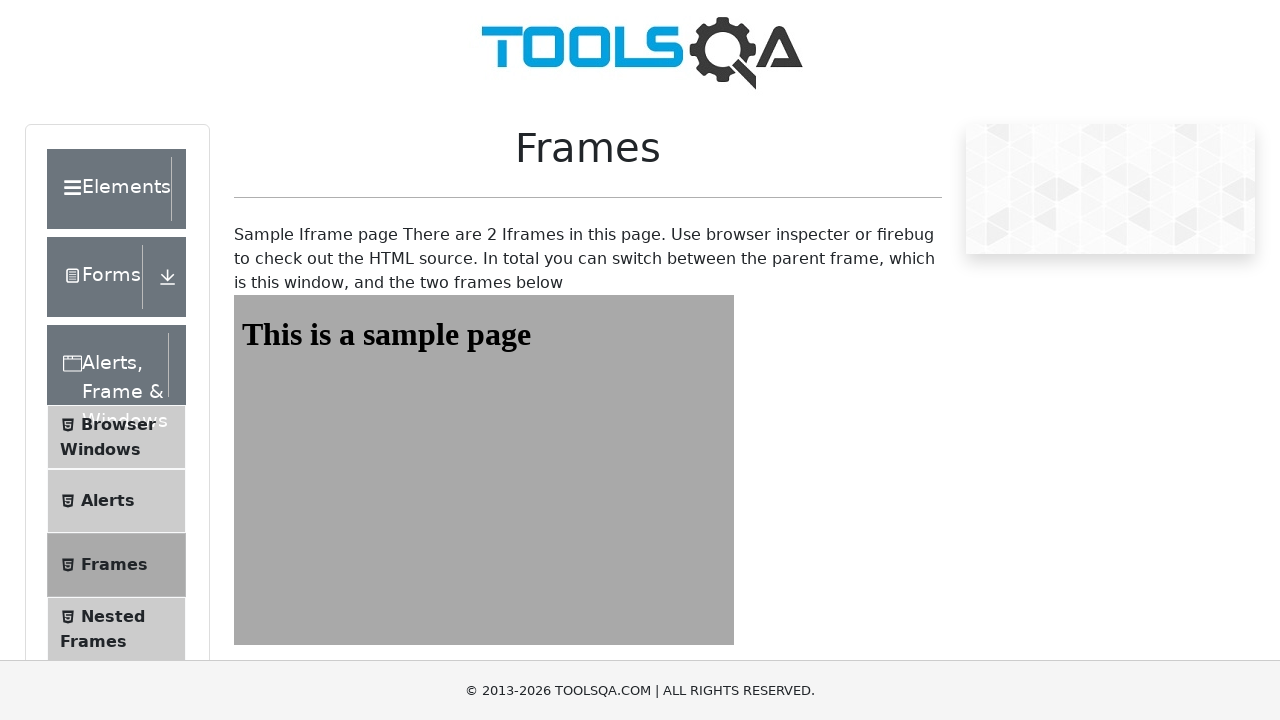

Retrieved text content from first iframe: 'This is a sample page'
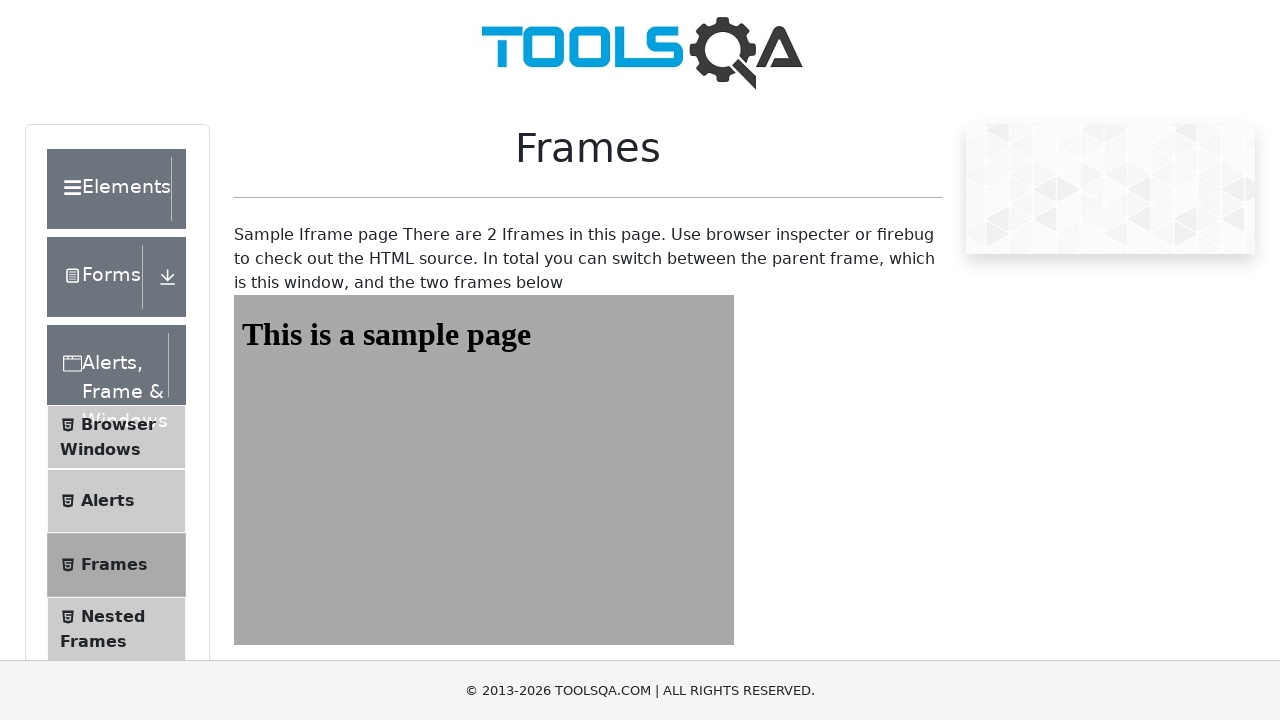

Located second iframe with ID 'frame2'
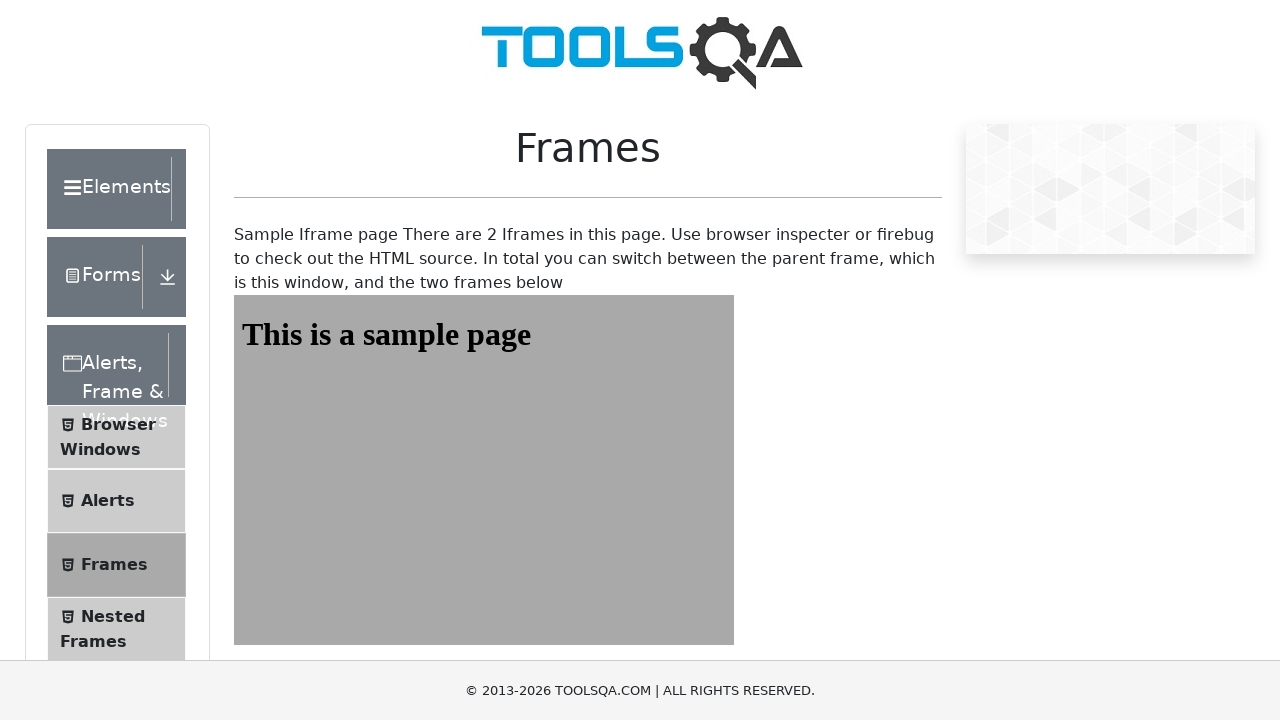

Retrieved text content from second iframe heading element
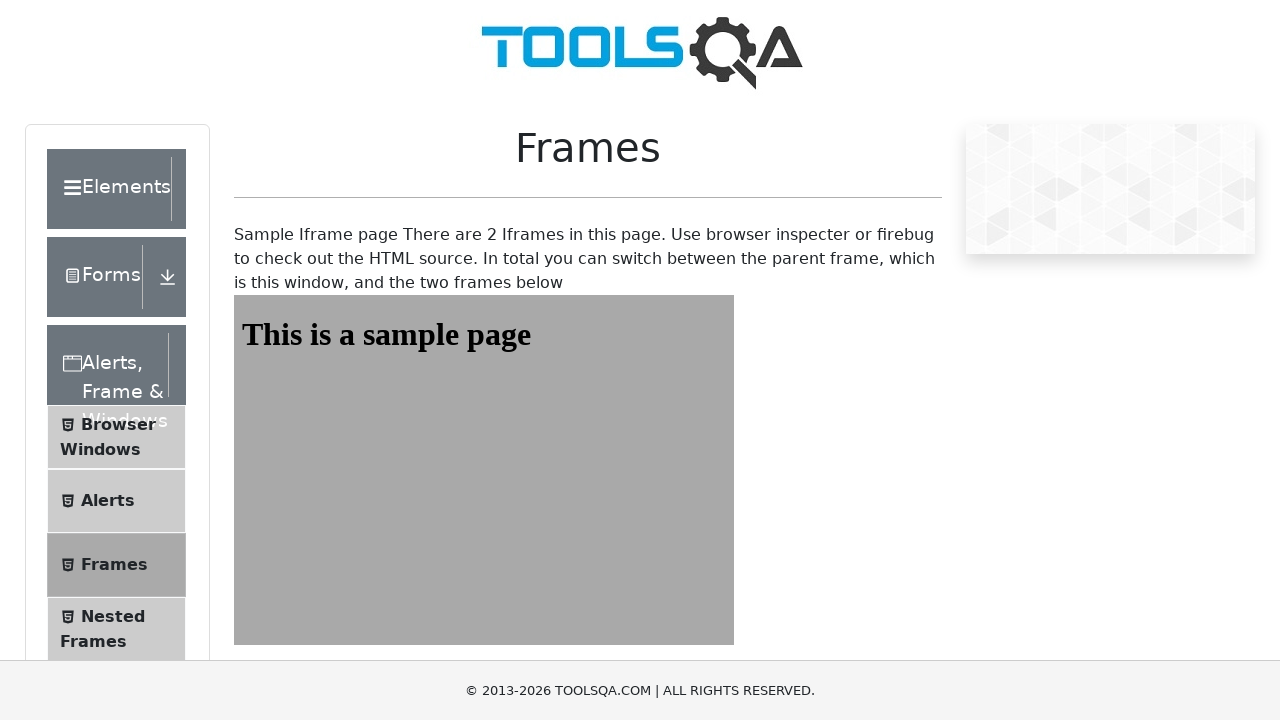

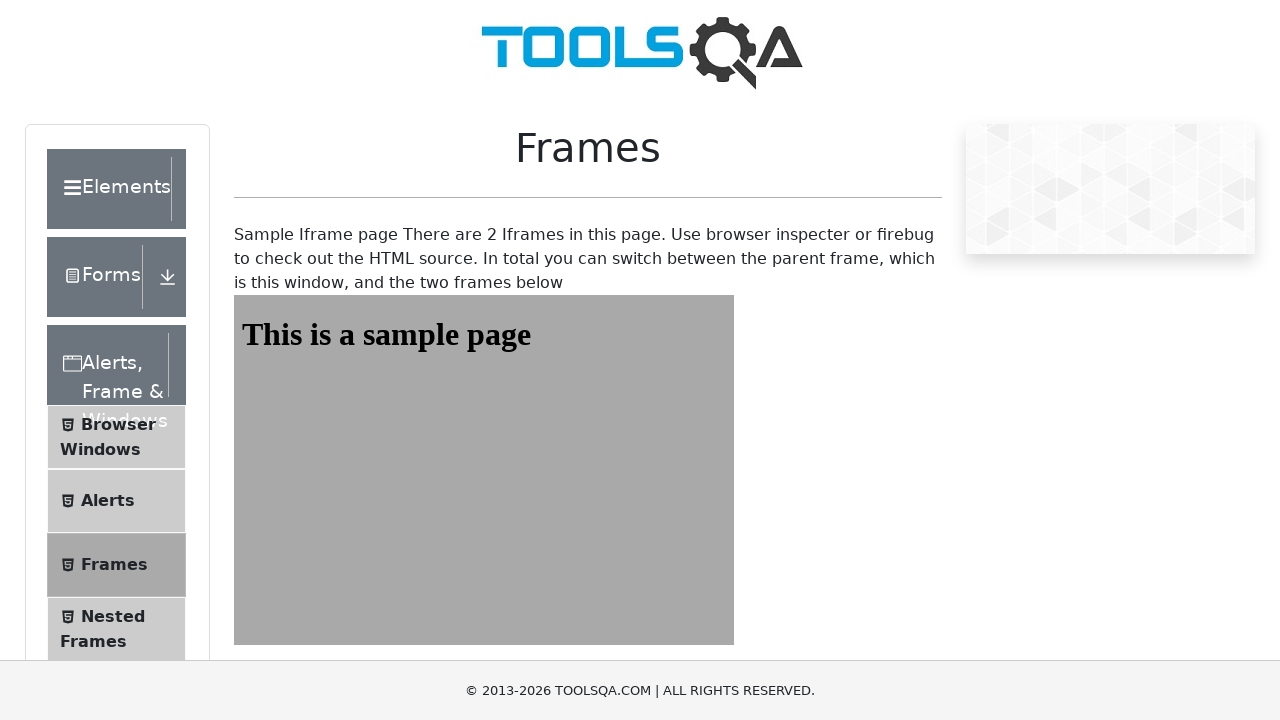